Tests window handling functionality by opening a new window, switching between windows, and verifying content in each window

Starting URL: https://the-internet.herokuapp.com/windows

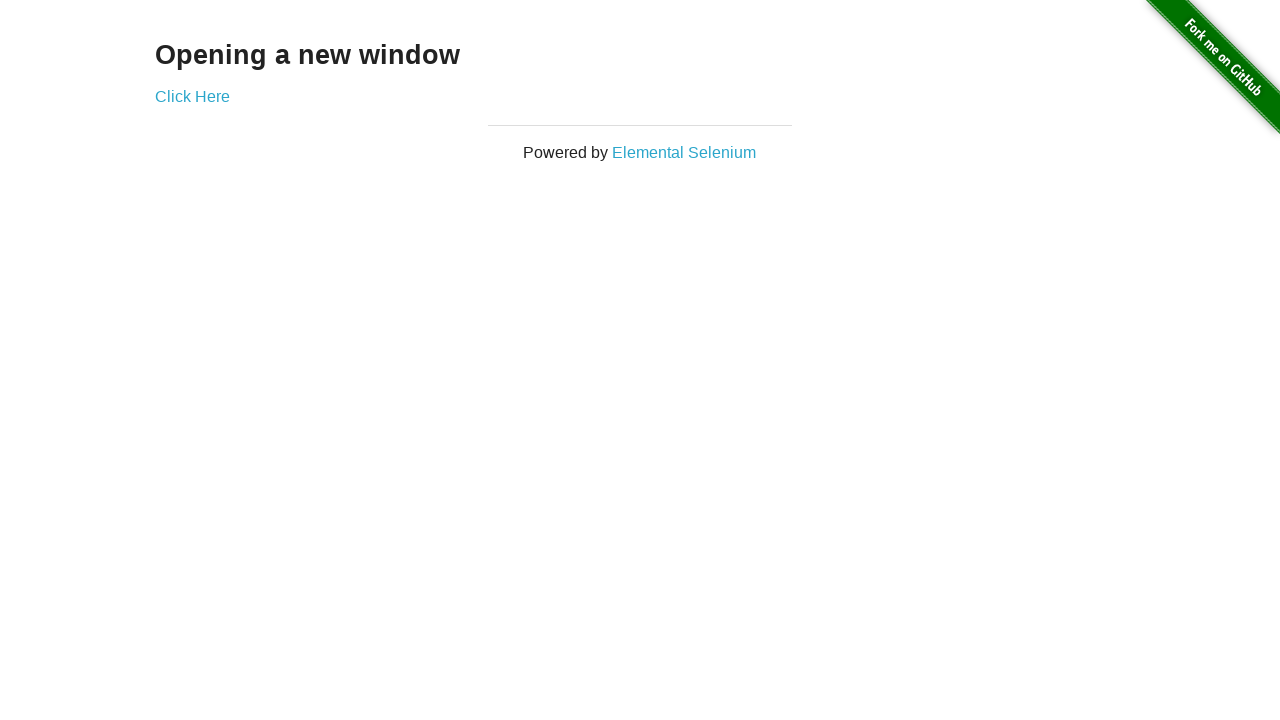

Clicked 'Click Here' link to open new window at (192, 96) on a:has-text('Click Here')
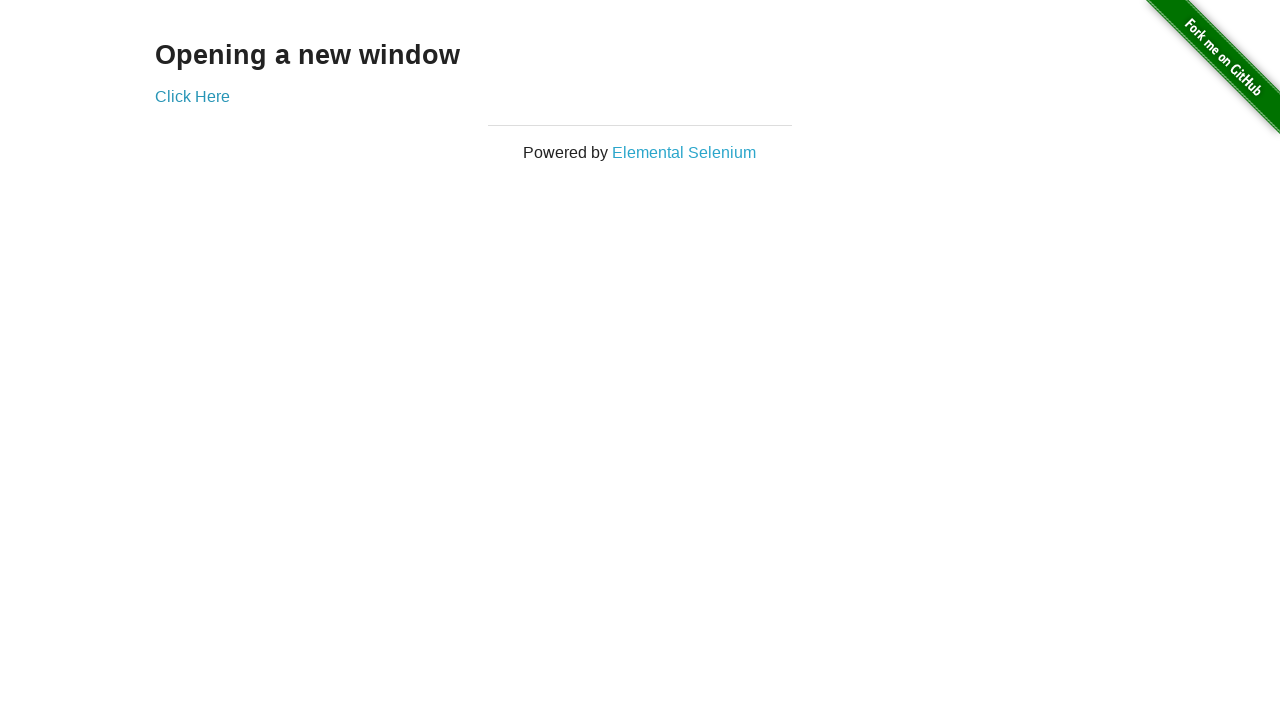

Retrieved heading text from new window: New Window
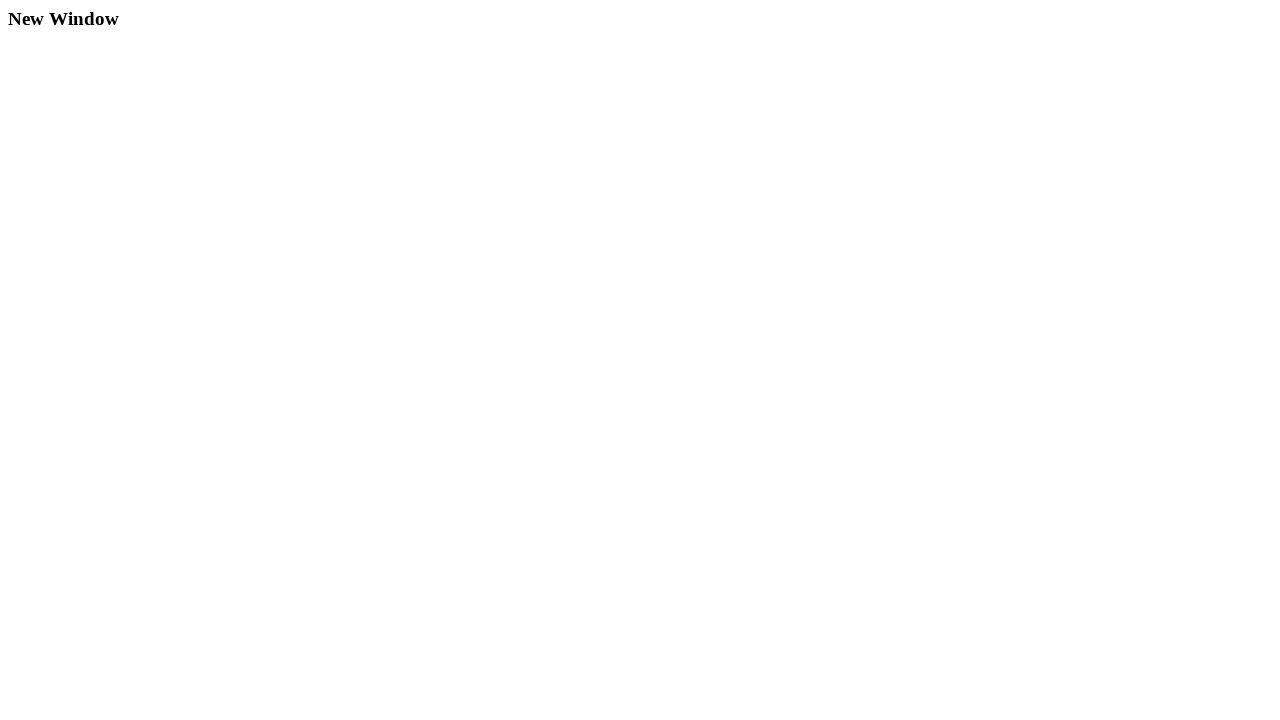

Closed new window
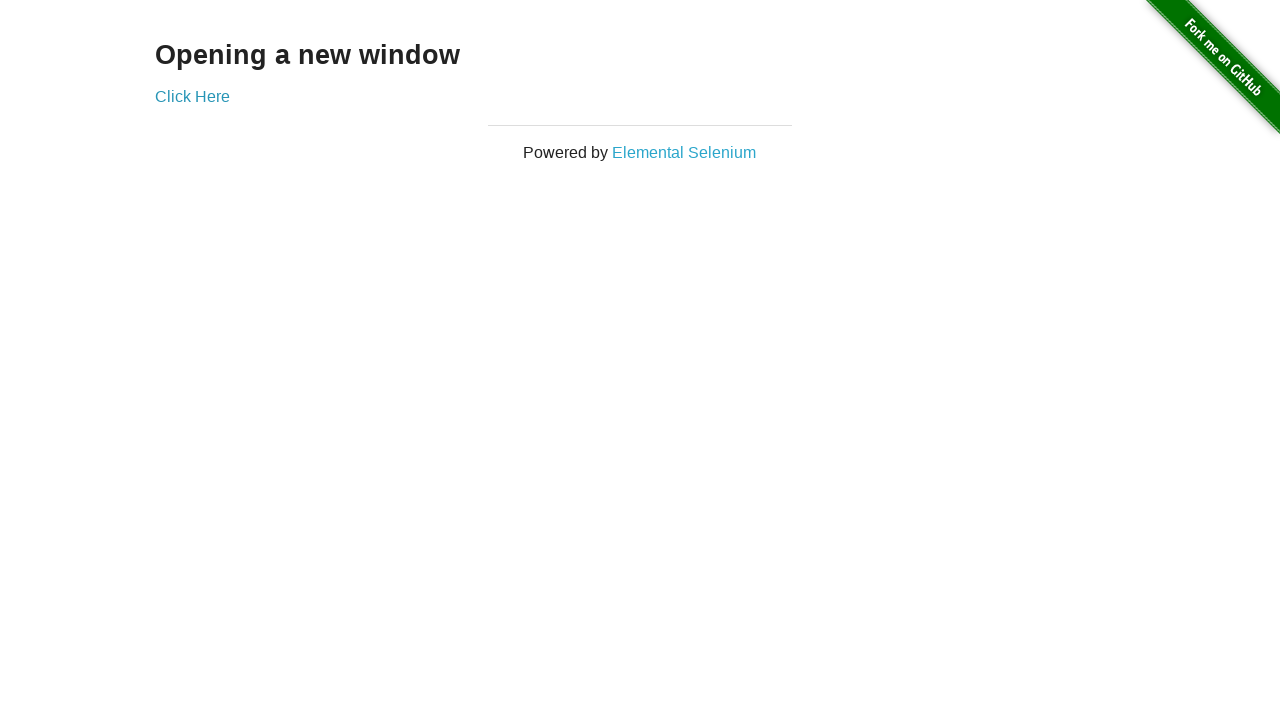

Retrieved heading text from original window: Opening a new window
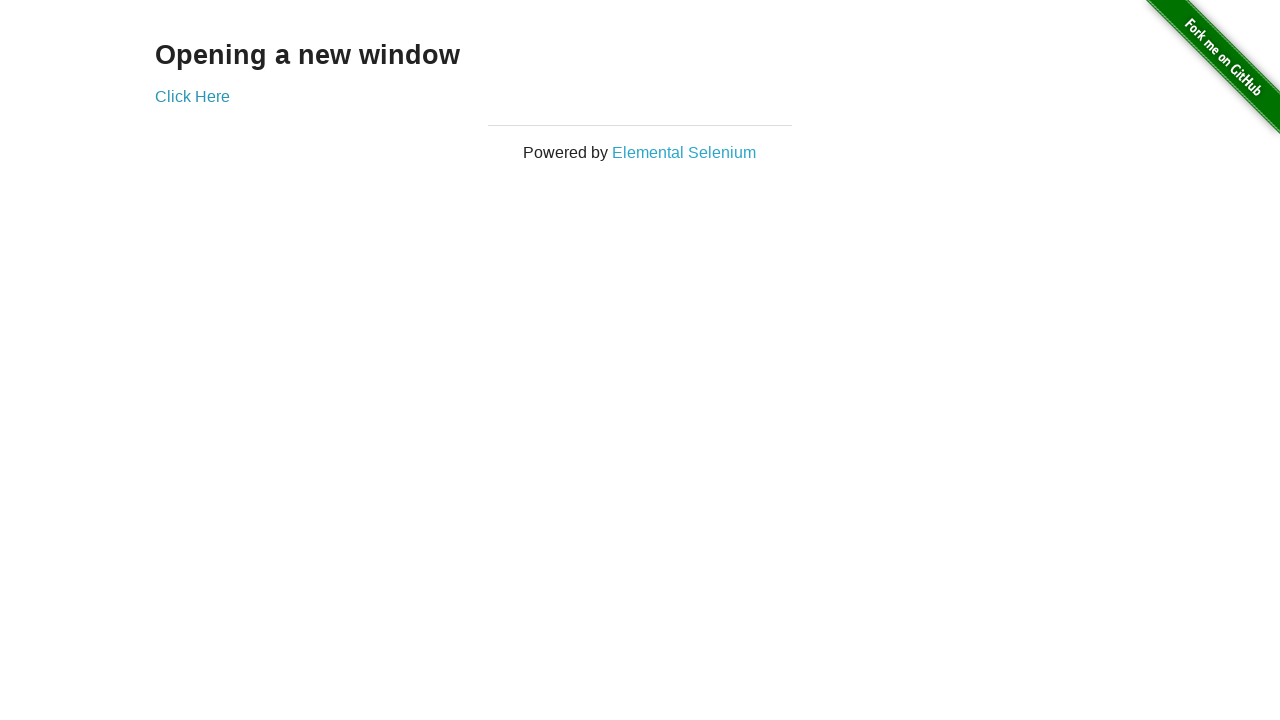

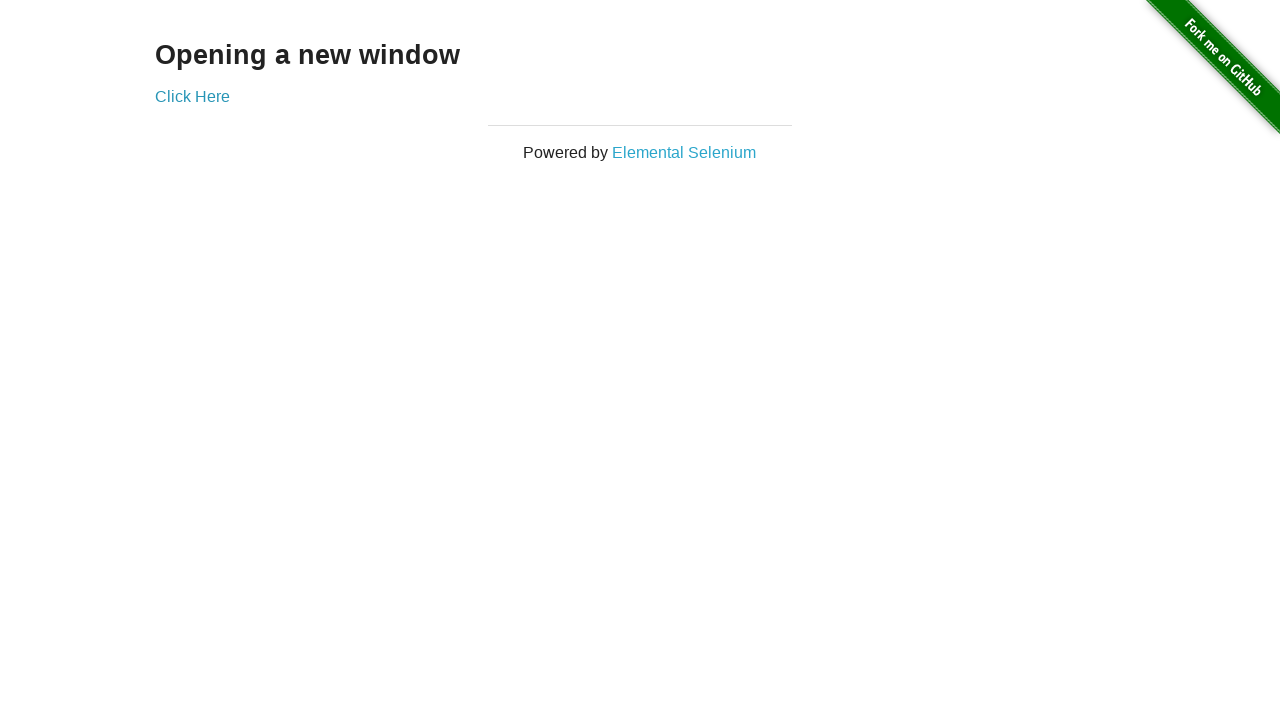